Tests keyboard input by sending various key combinations to an input field

Starting URL: https://the-internet.herokuapp.com/key_presses

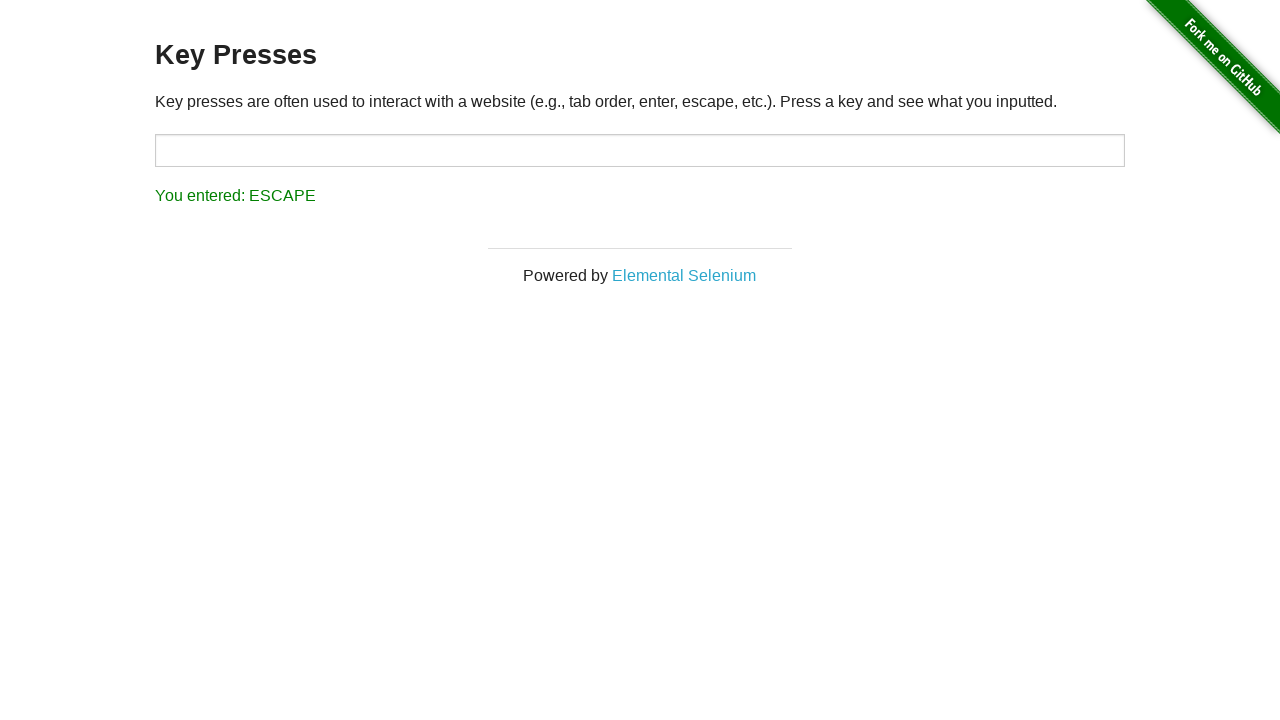

Located the target input element
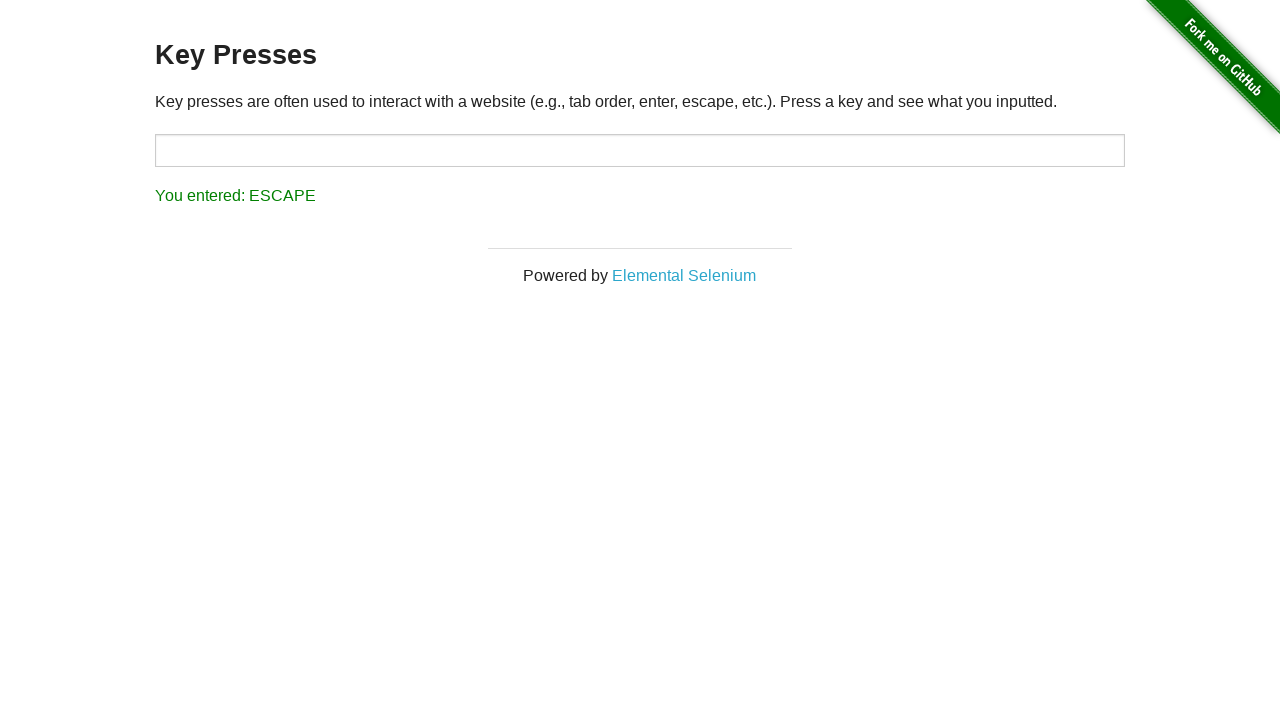

Typed 'Alpha' into the target input field on #target
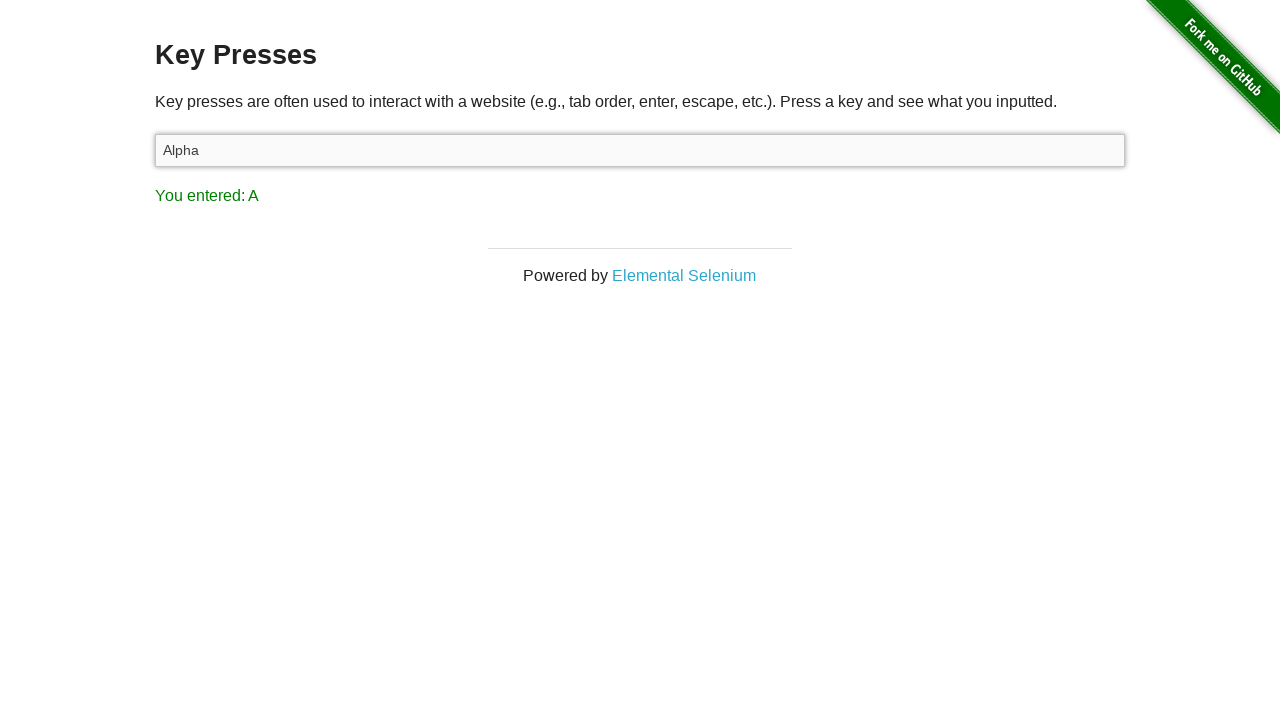

Pressed the Shift key
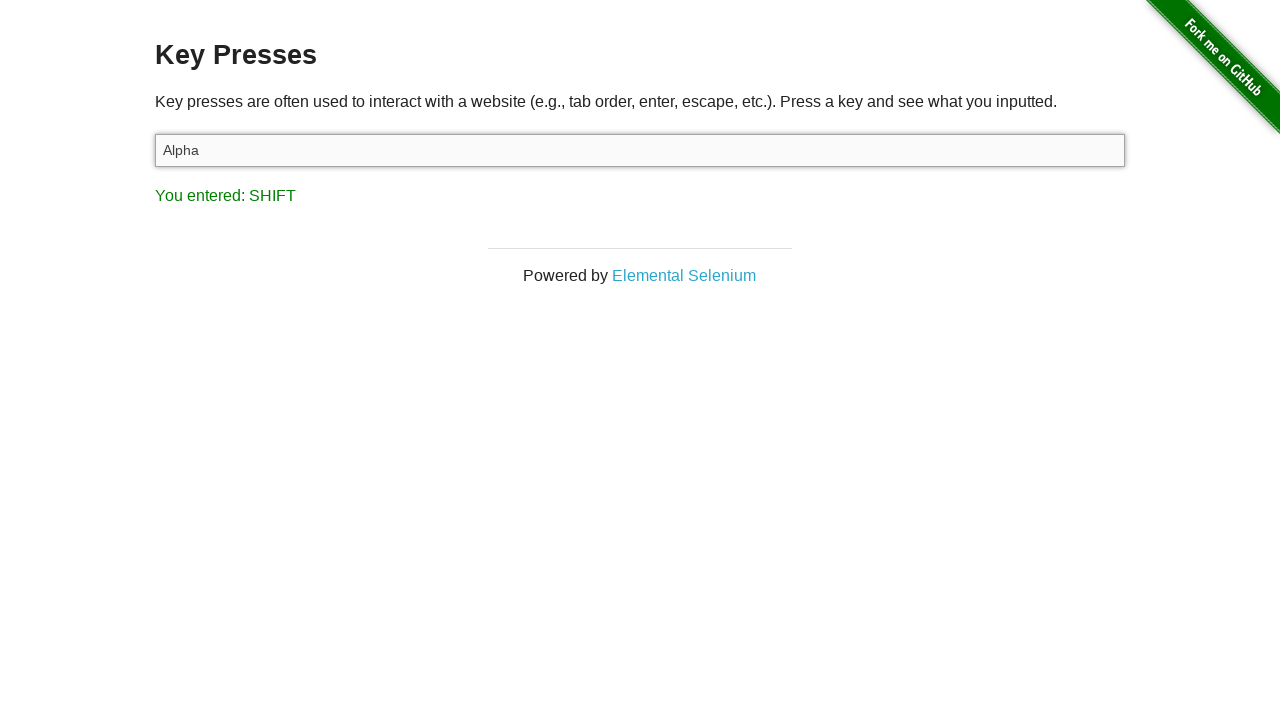

Pressed down the Control key
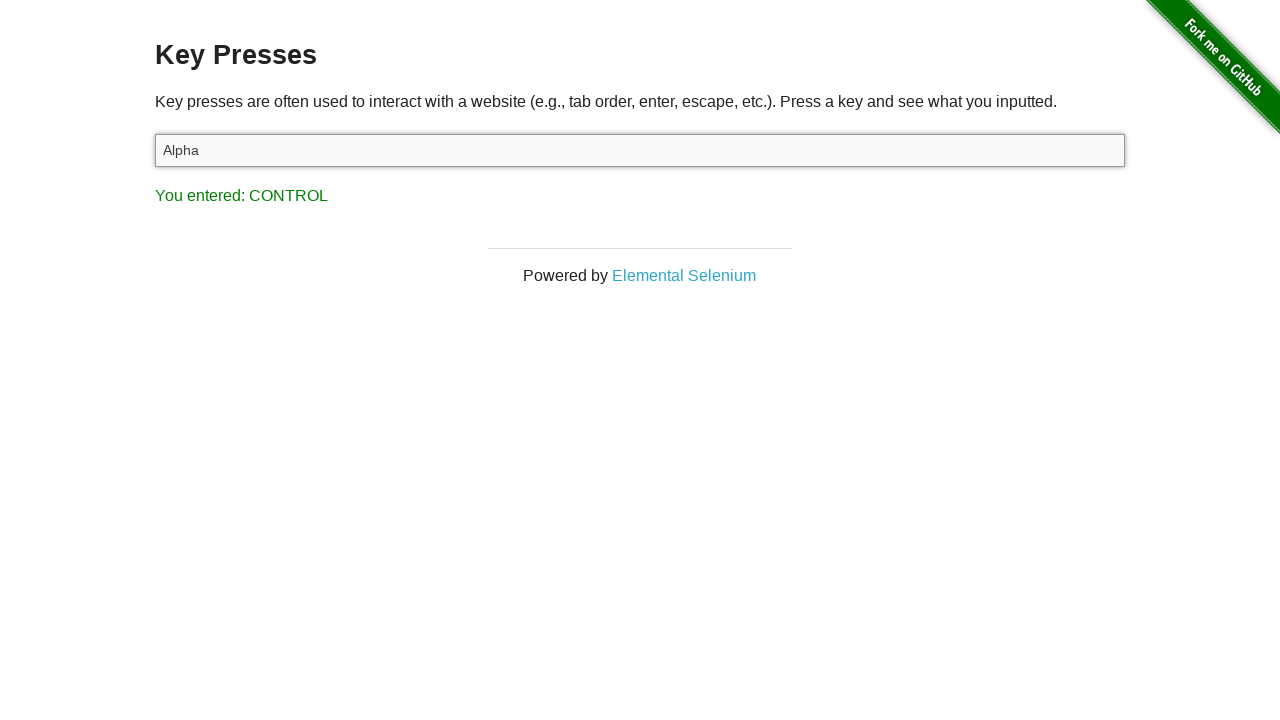

Pressed the A key while Control is held down
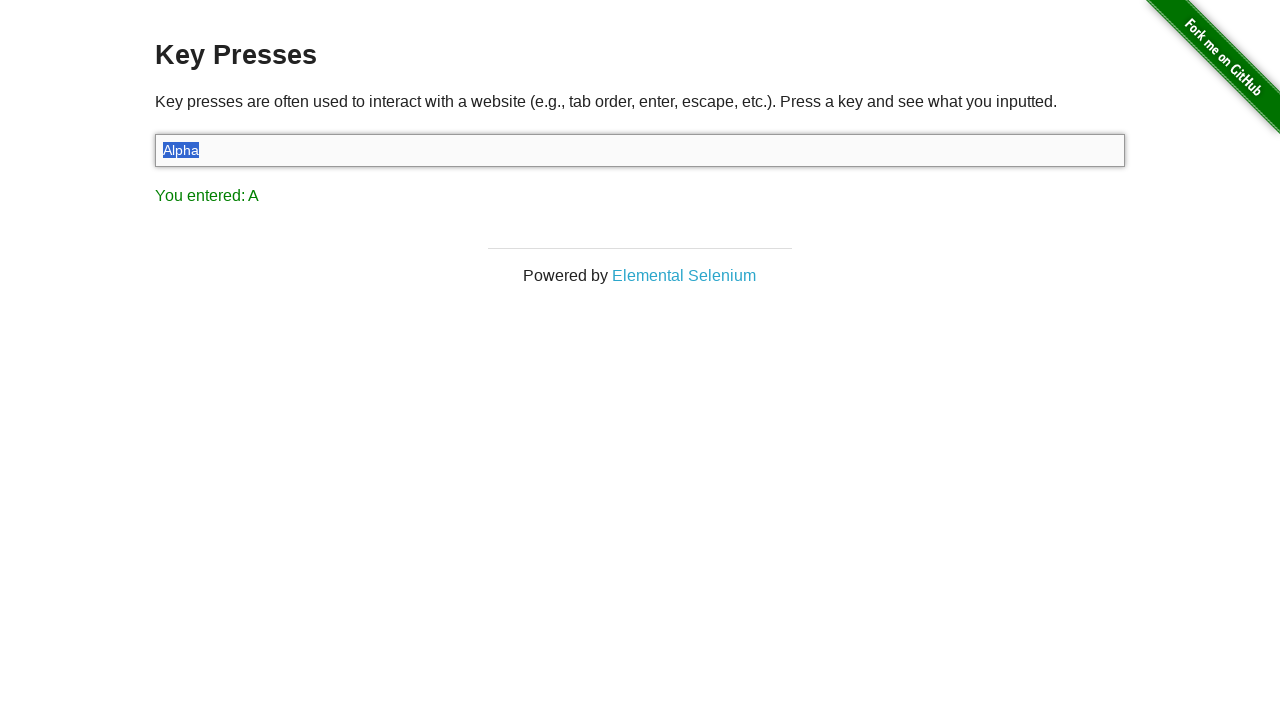

Released the Control key, completing Ctrl+A combination
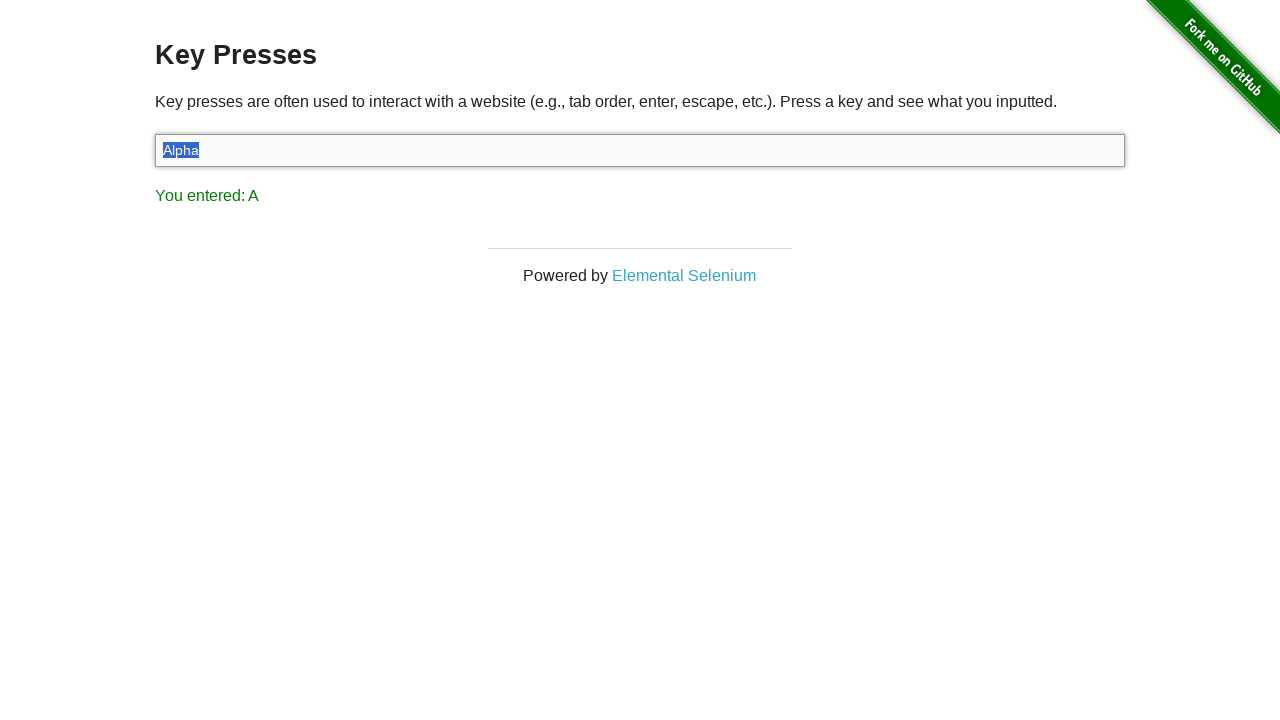

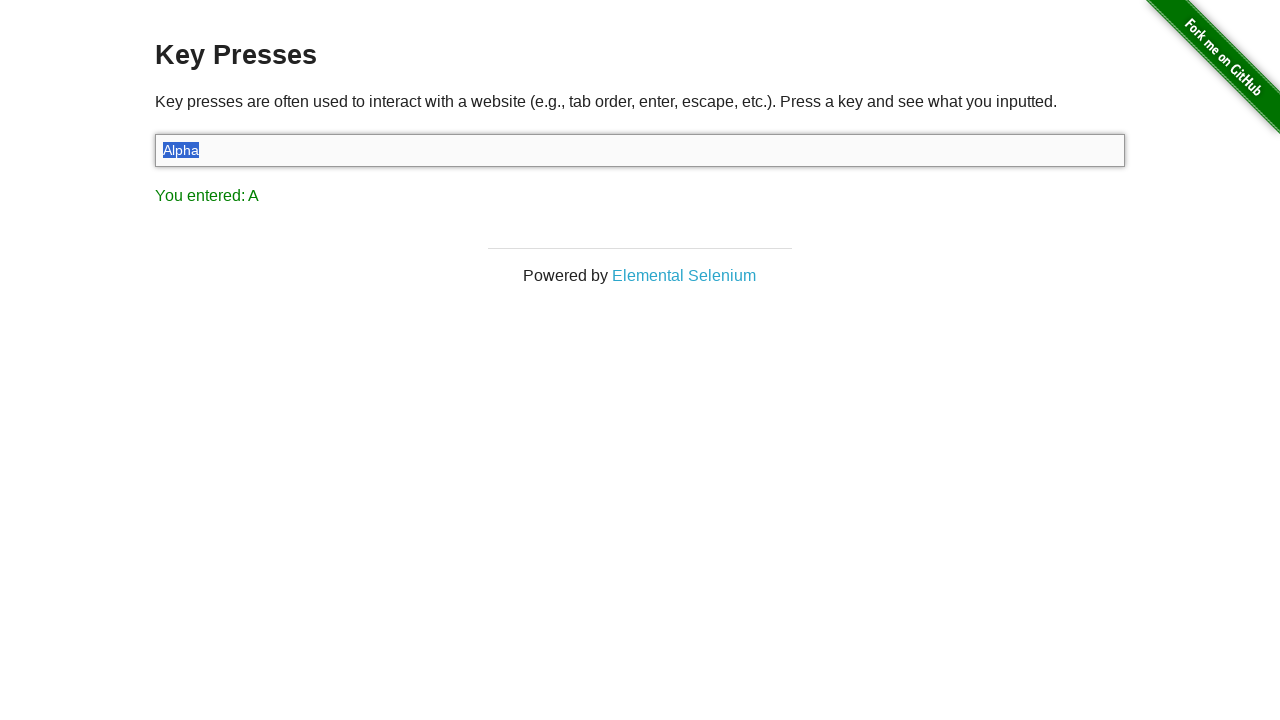